Tests navigation from homepage to web form page by clicking the Web form link and verifying the URL contains 'web-form'

Starting URL: https://bonigarcia.dev/selenium-webdriver-java/

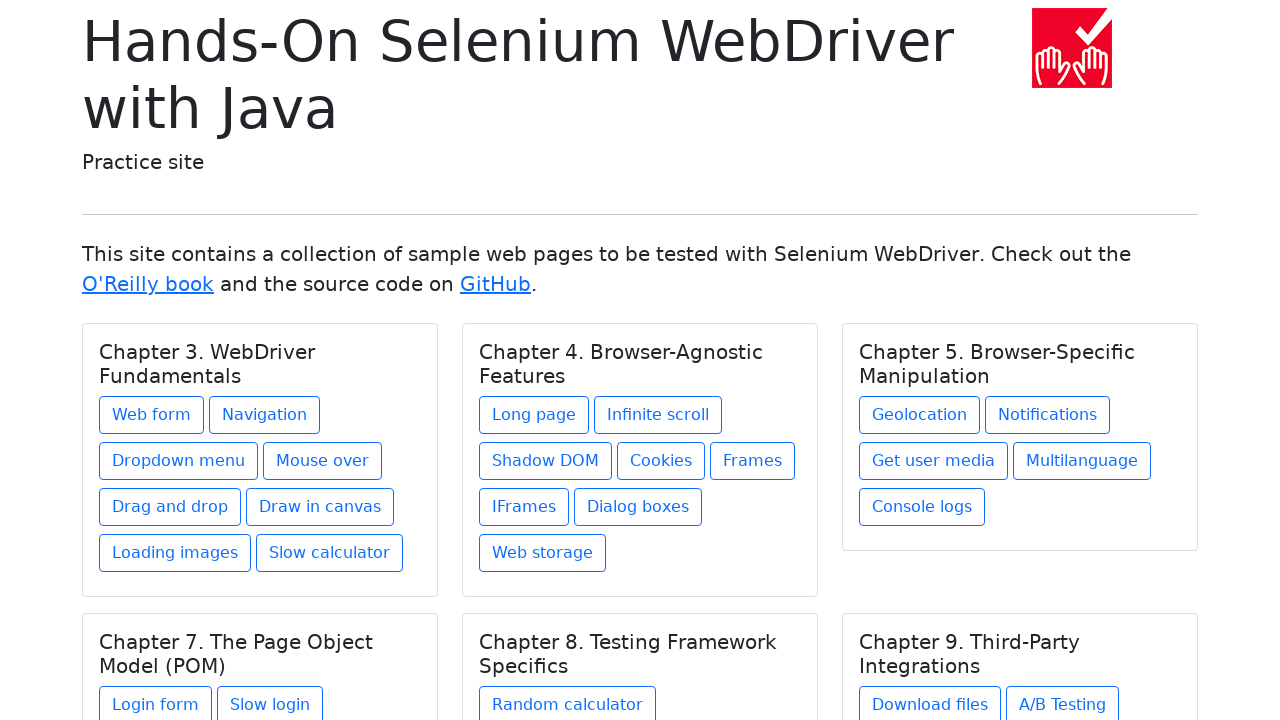

Clicked on the Web form link at (152, 415) on xpath=//a[text()='Web form']
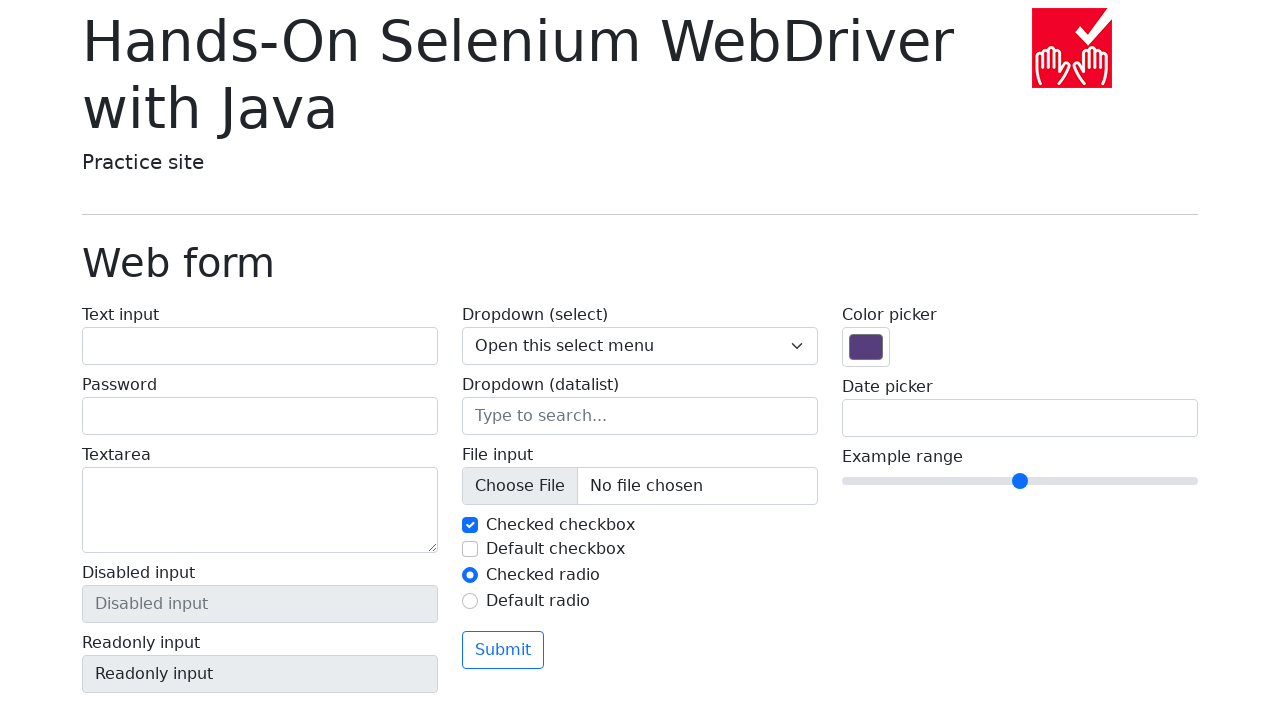

Waited for navigation to web-form page and URL verified
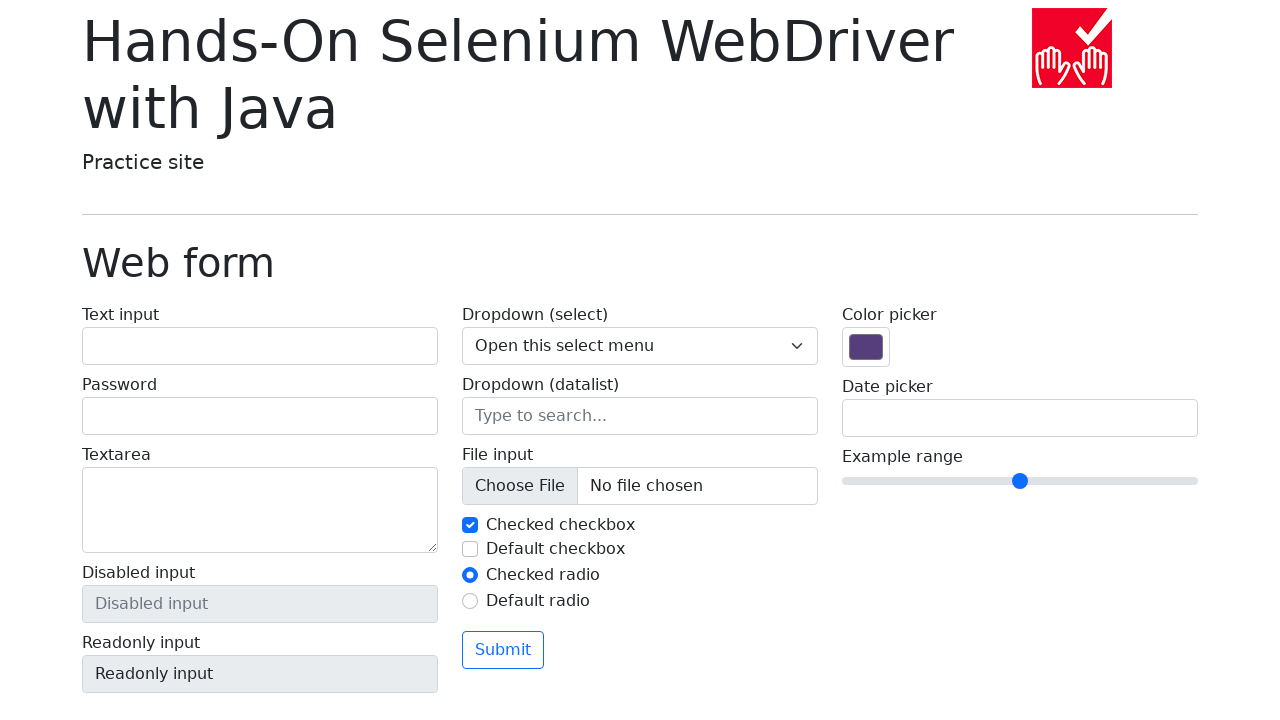

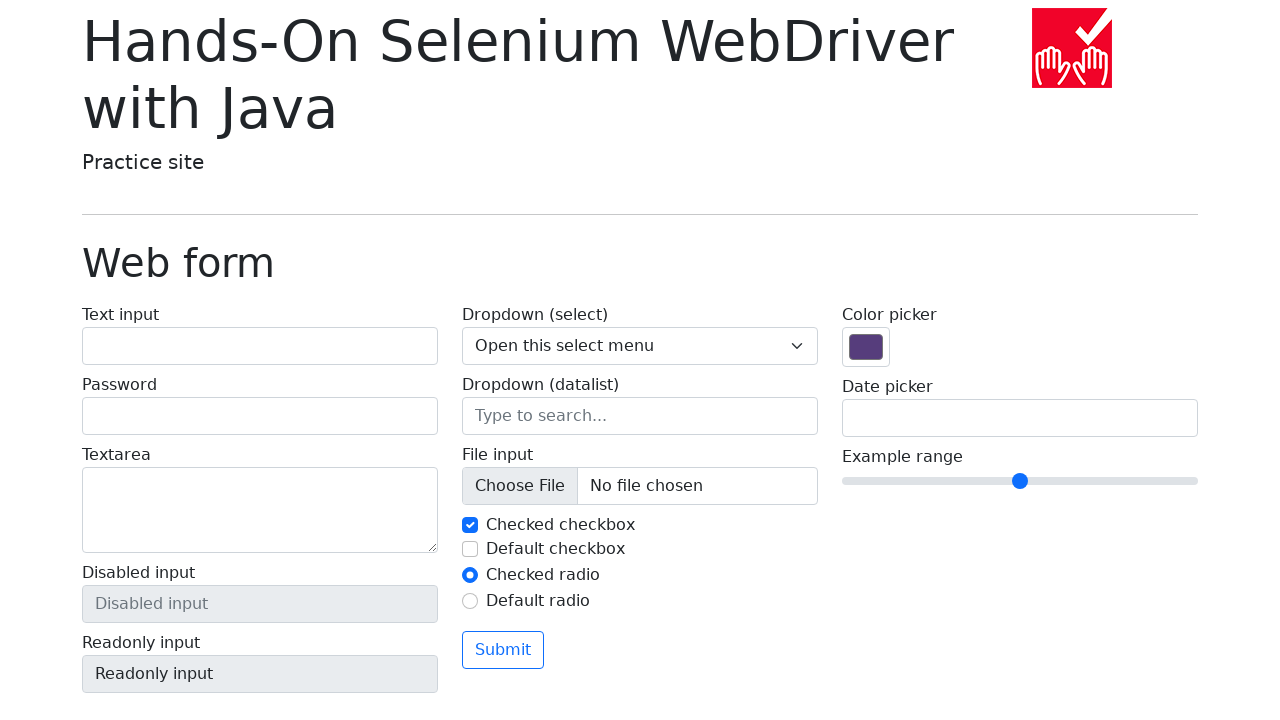